Tests drag and drop functionality by dragging an element and dropping it onto a target droppable area within an iframe on the jQuery UI demo page

Starting URL: https://jqueryui.com/droppable/

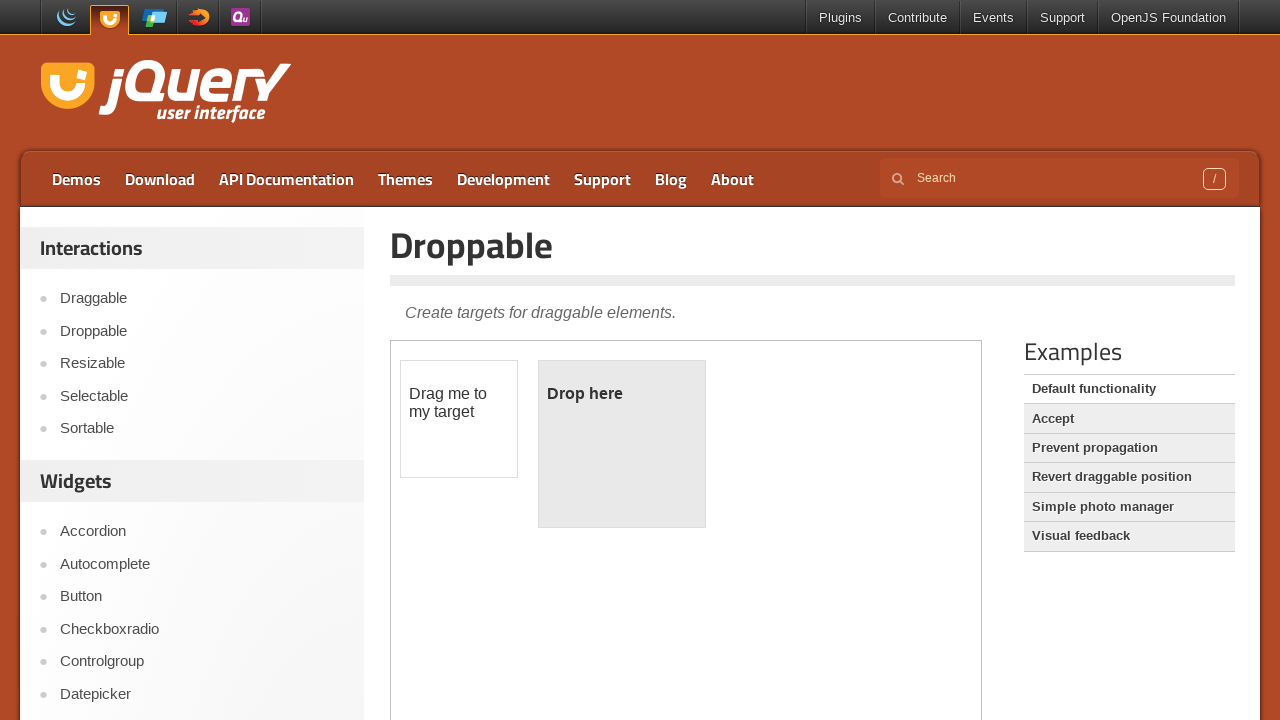

Located demo iframe for drag and drop test
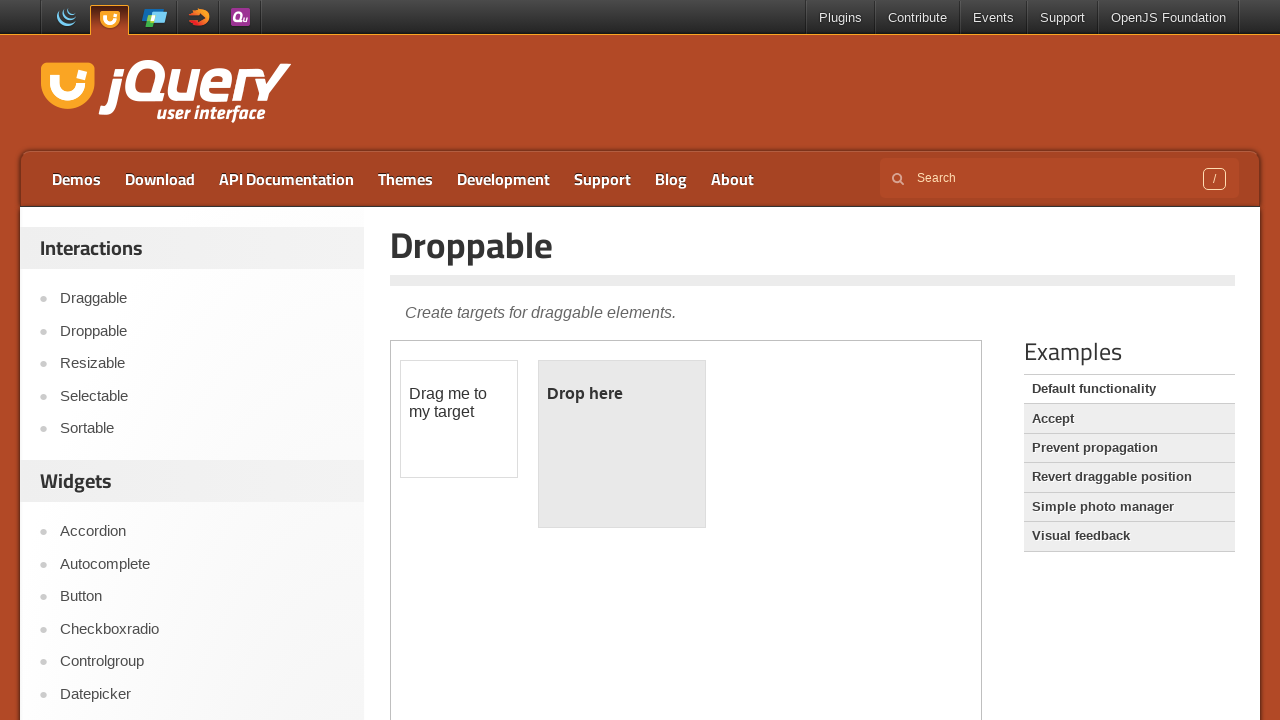

Located draggable element with ID 'draggable' in iframe
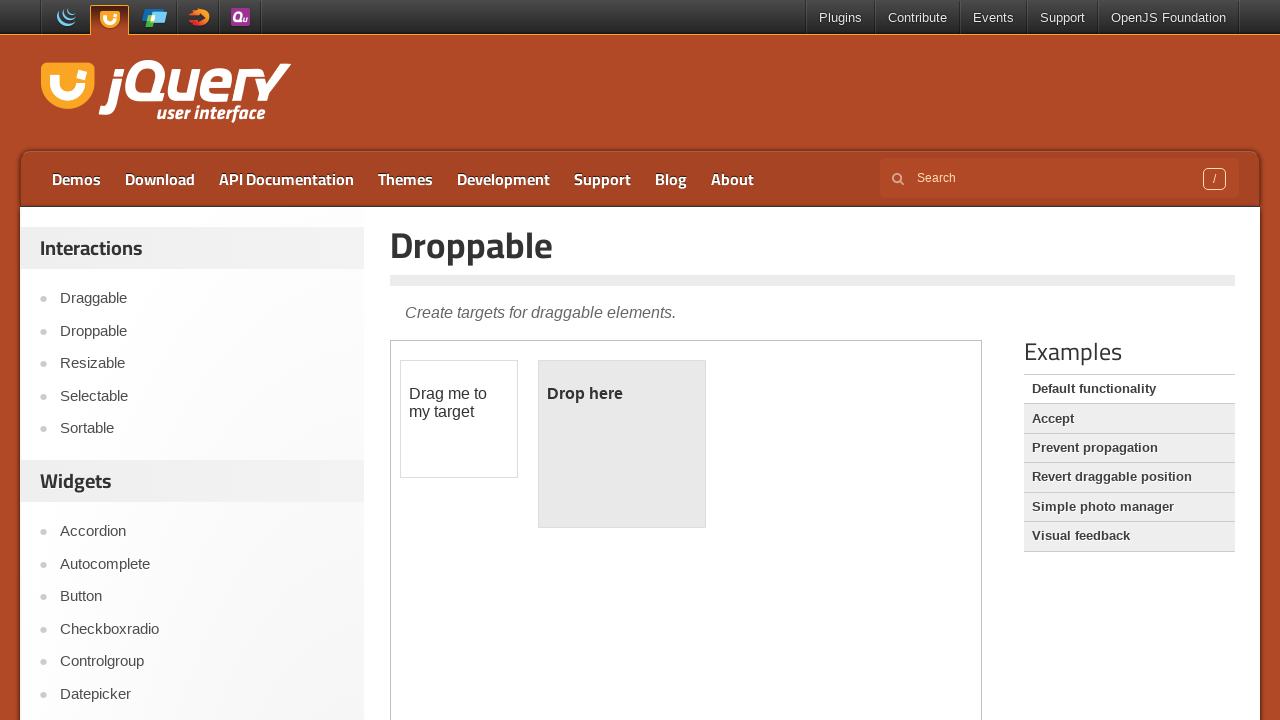

Located droppable target element with ID 'droppable' in iframe
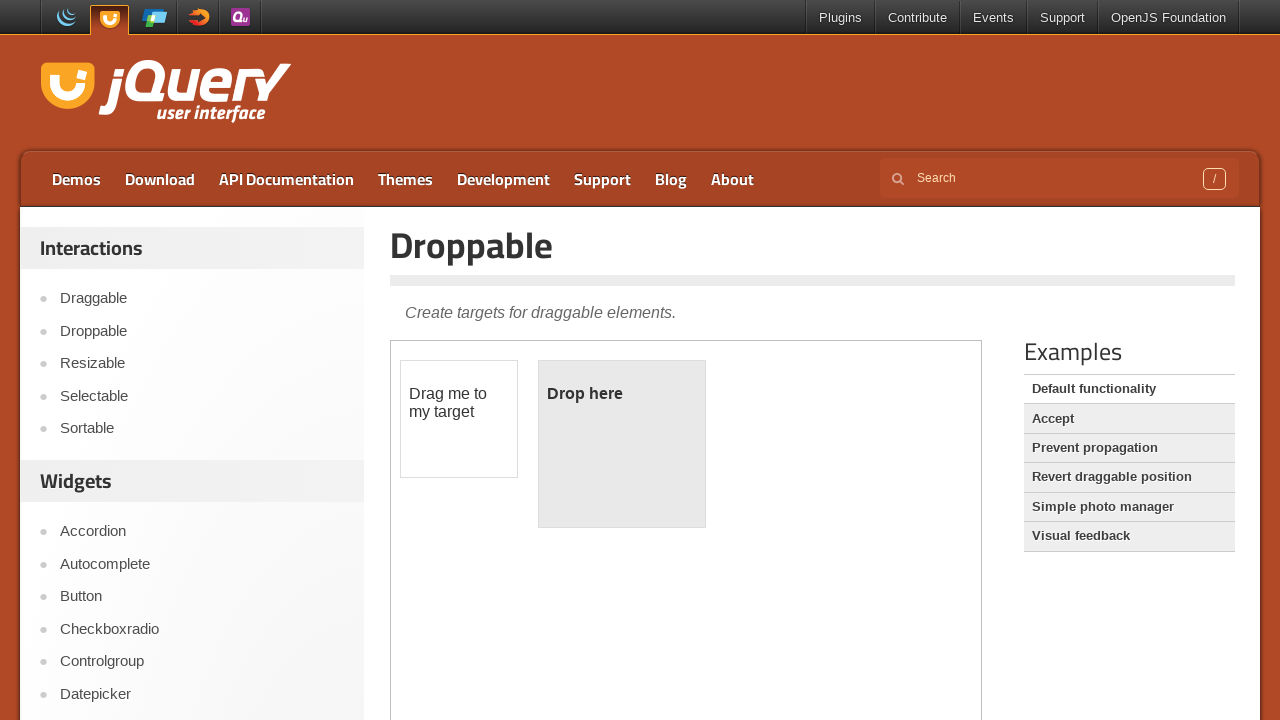

Dragged element onto droppable target area at (622, 444)
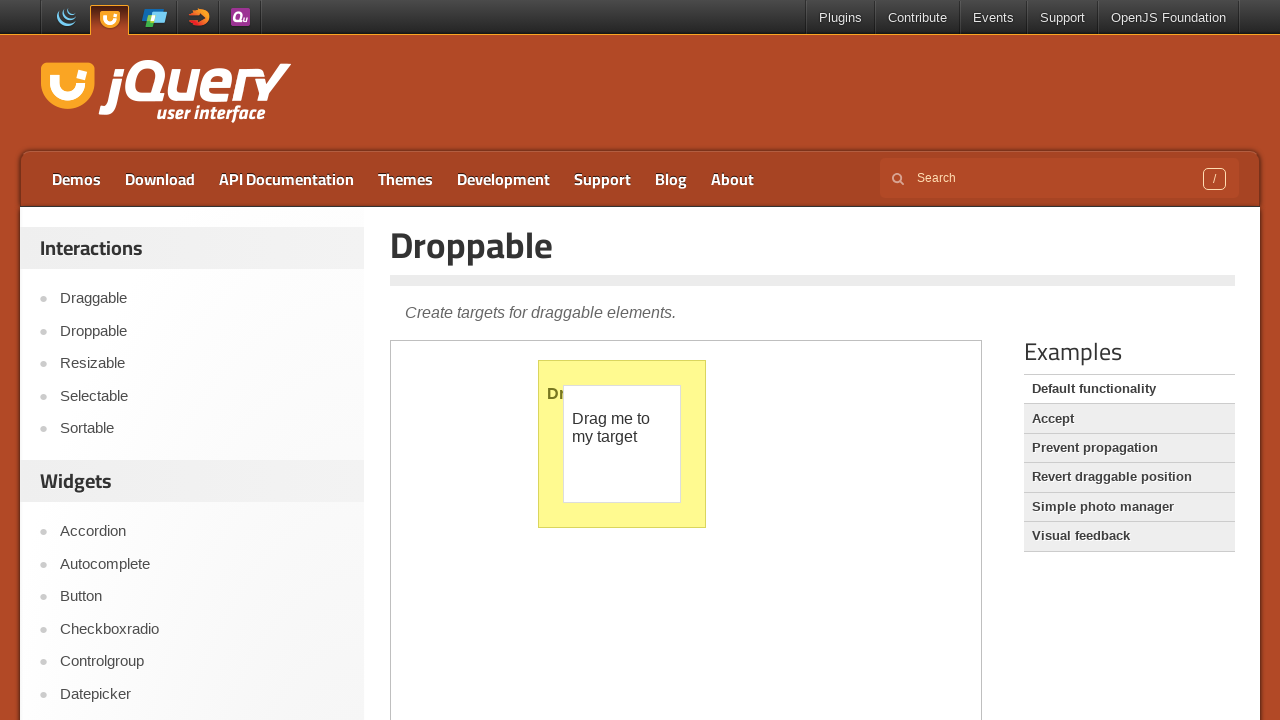

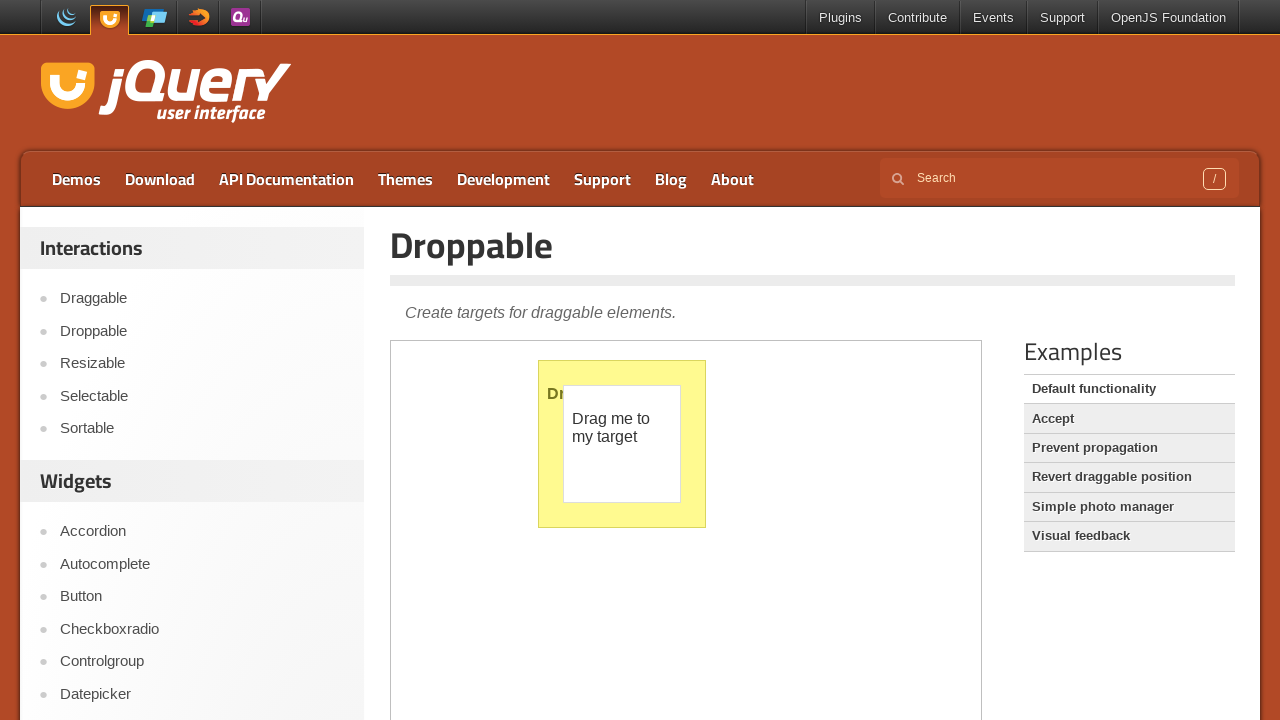